Navigates to the WP.pl homepage (a Polish web portal) and verifies the page loads successfully.

Starting URL: https://www.wp.pl/

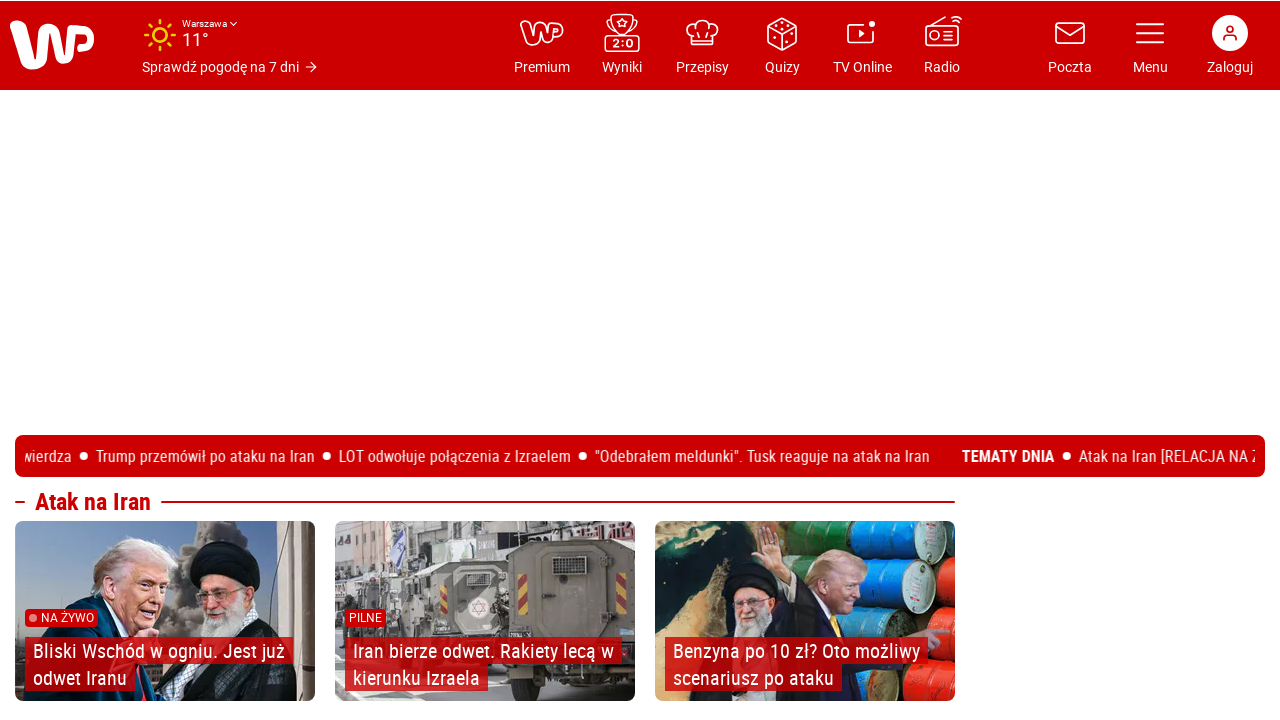

Navigated to WP.pl homepage
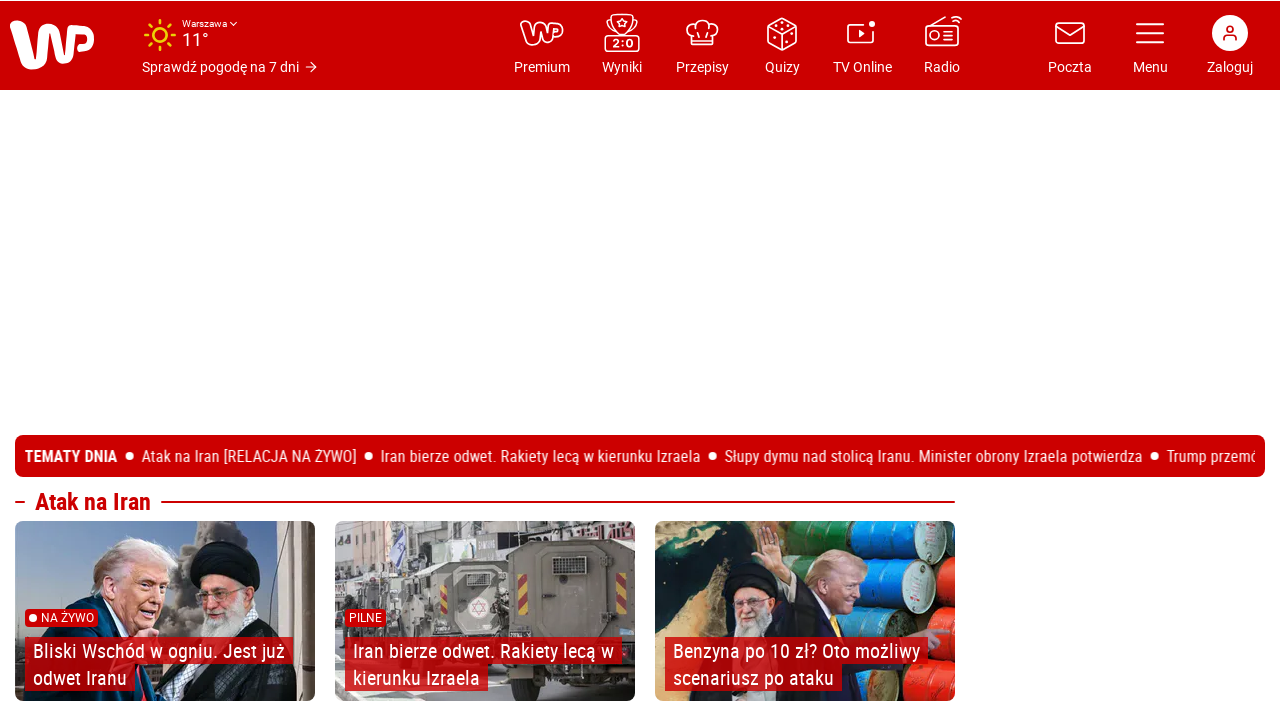

Page DOM content fully loaded
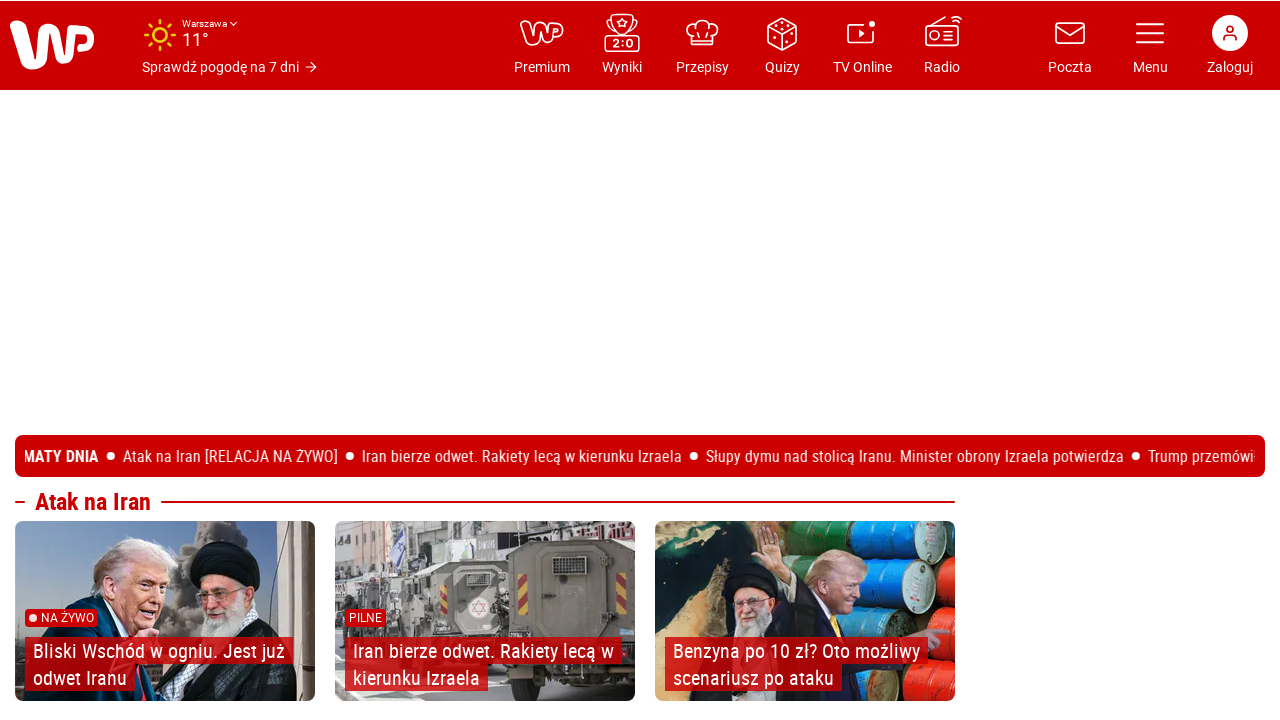

Verified page has a title - page loaded successfully
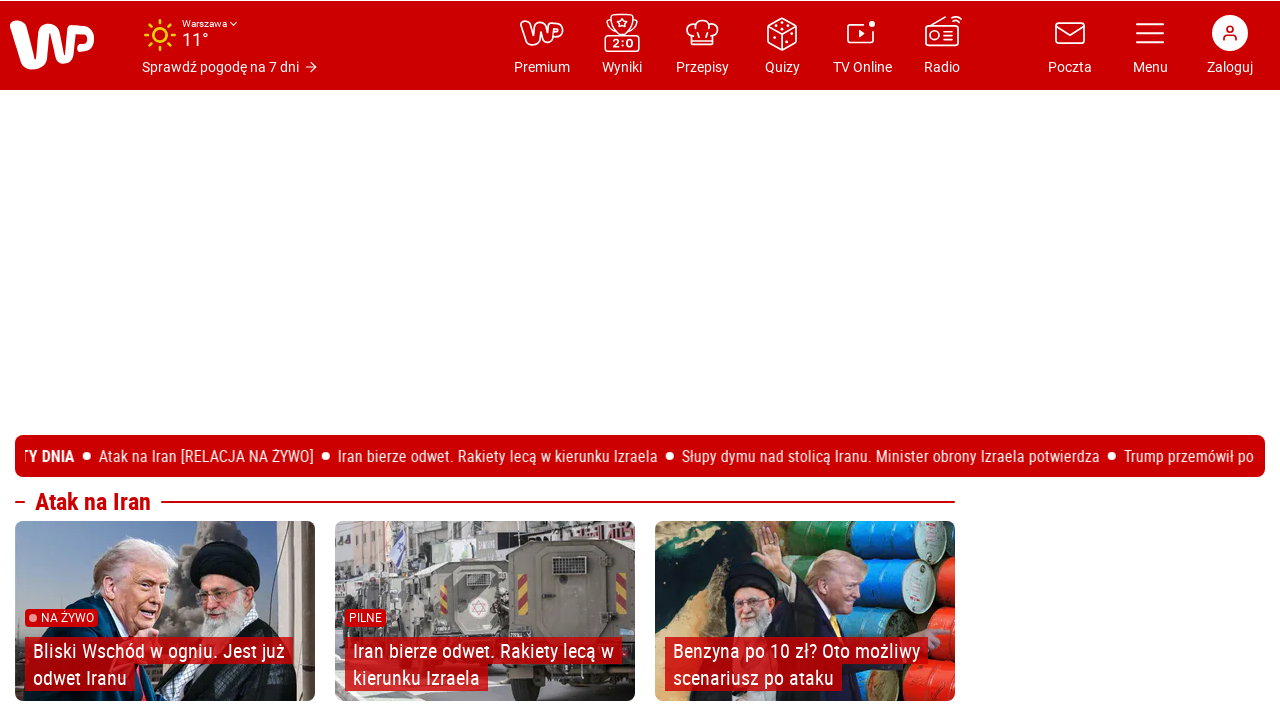

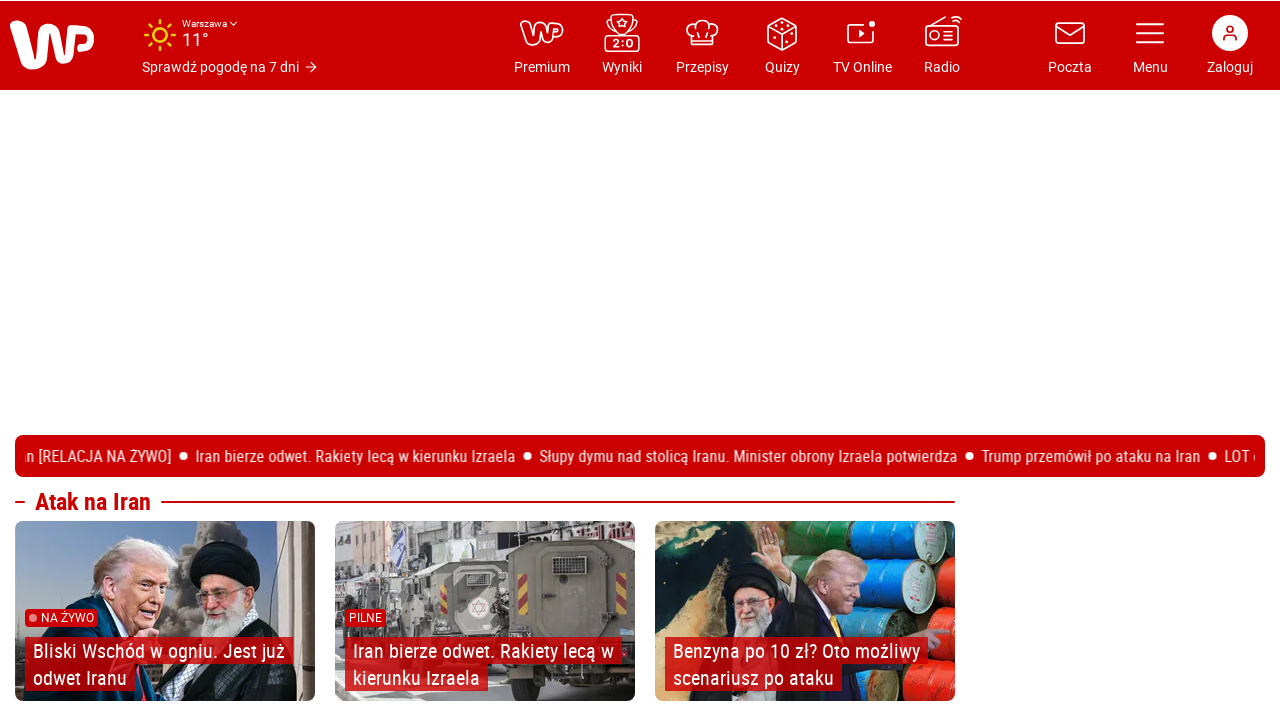